Tests browser window handling by clicking buttons that open new tabs/windows, switching to each child window to verify content, and then returning to the parent window to verify its title.

Starting URL: https://demoqa.com/browser-windows

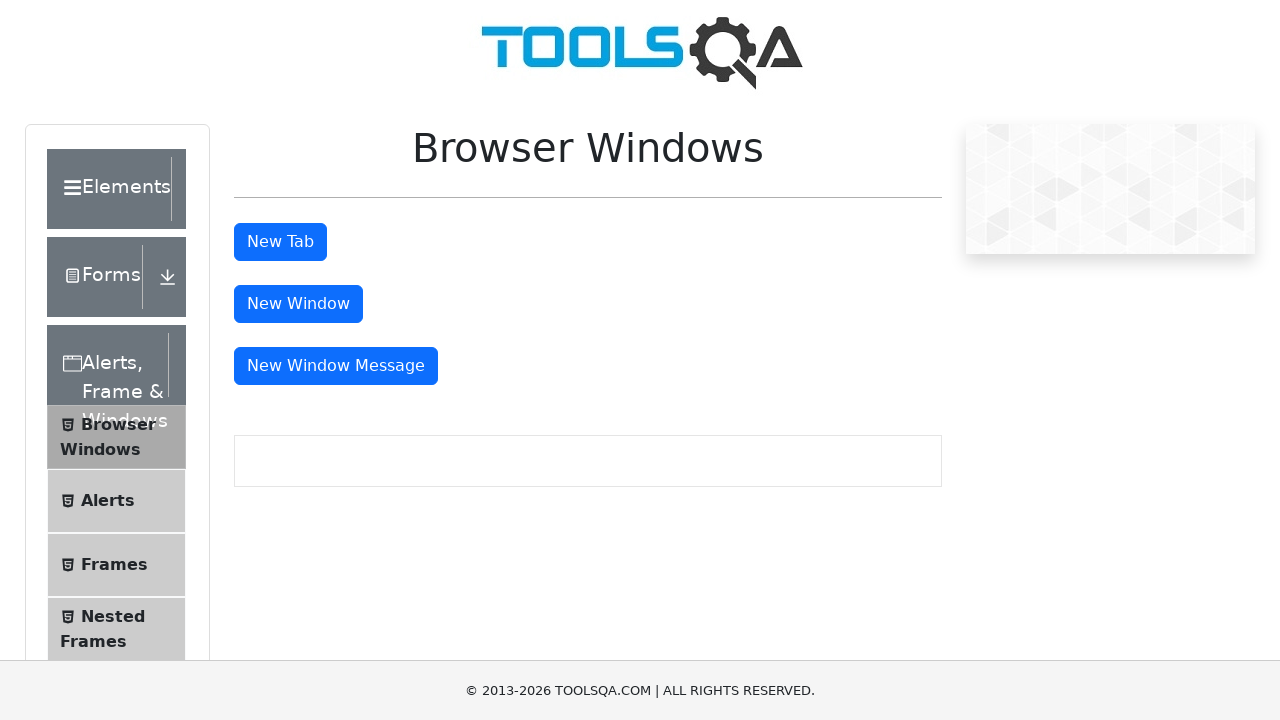

Clicked 'New Tab' button to open new tab at (280, 242) on button[id='tabButton']
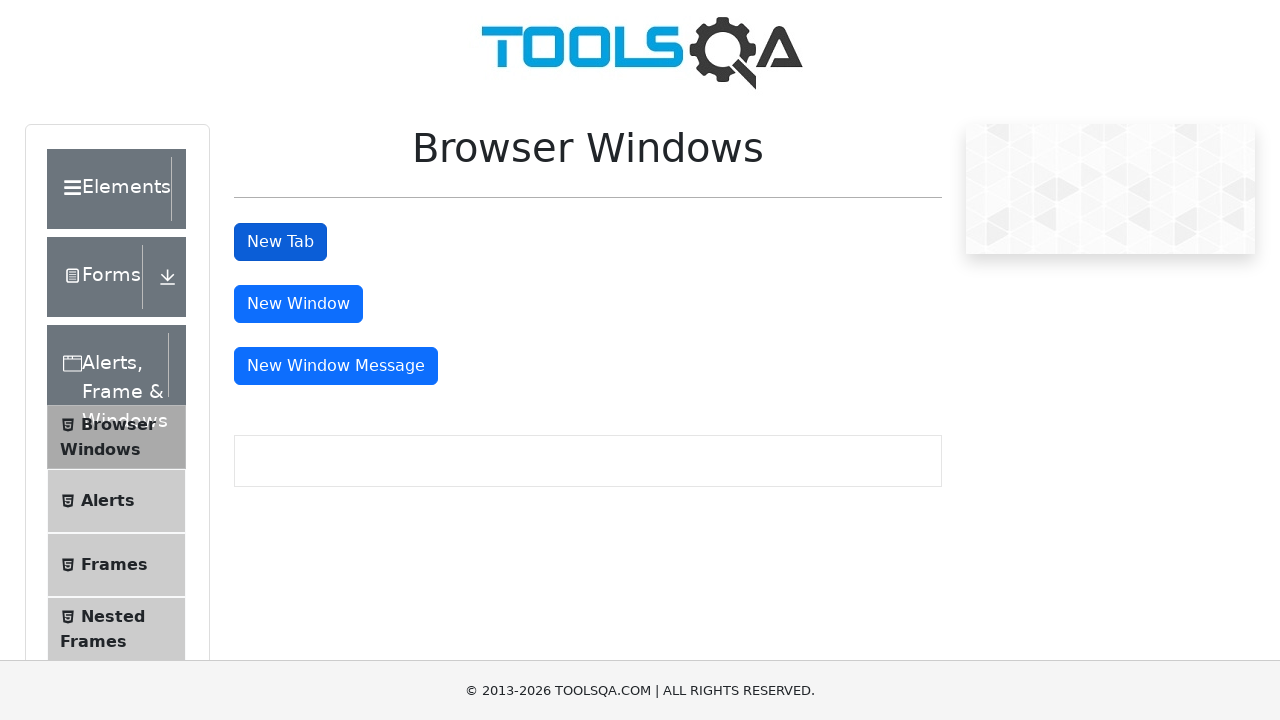

New tab finished loading
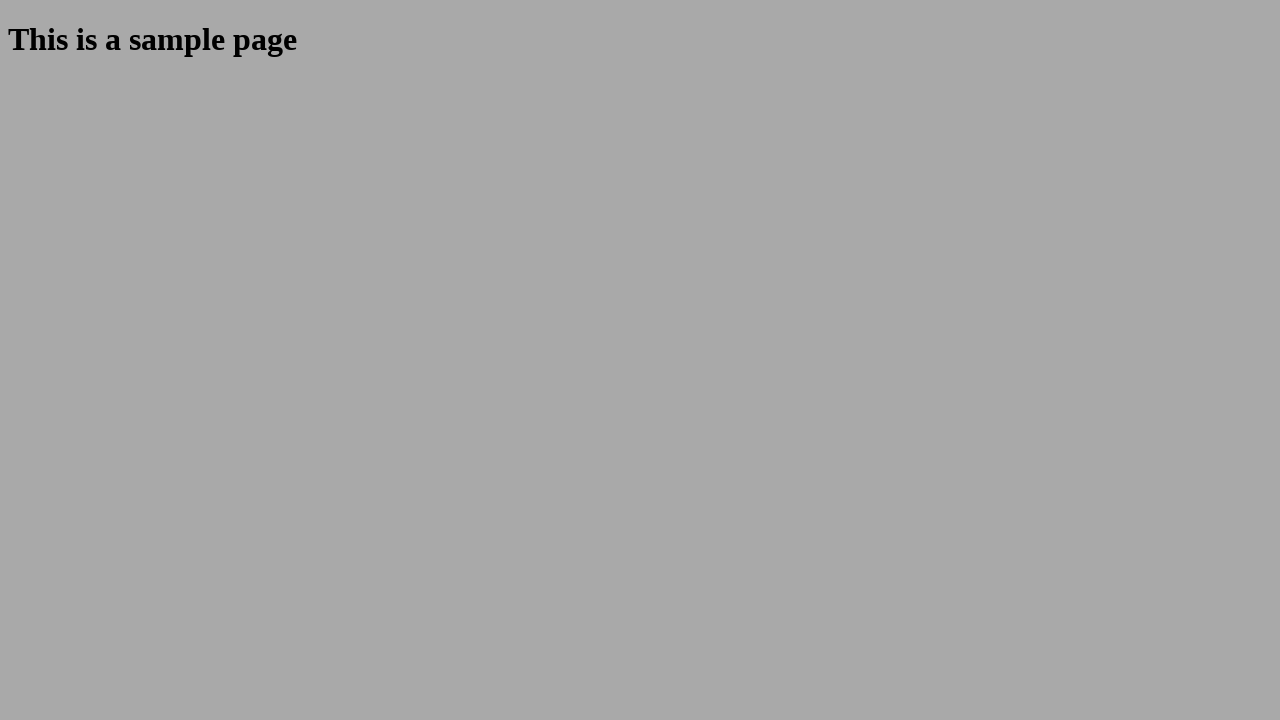

Retrieved new tab content: 
This is a sample page



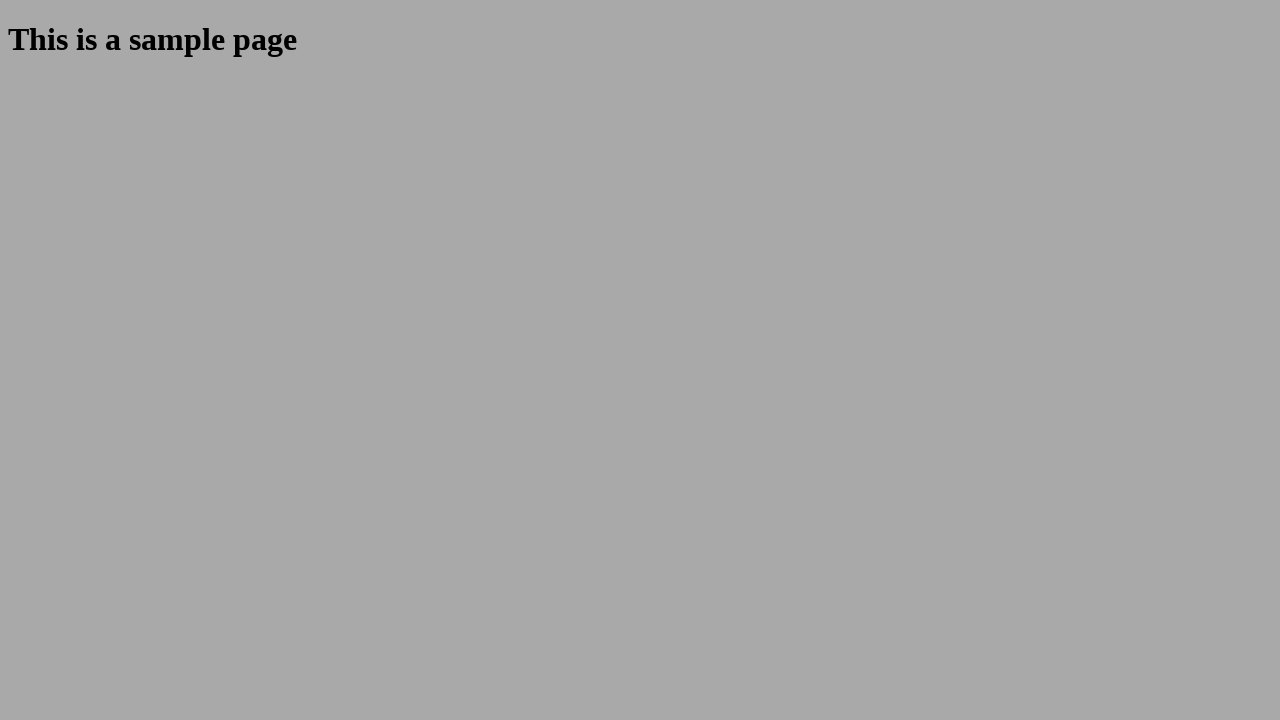

Clicked 'New Window' button to open new window at (298, 304) on button[id='windowButton']
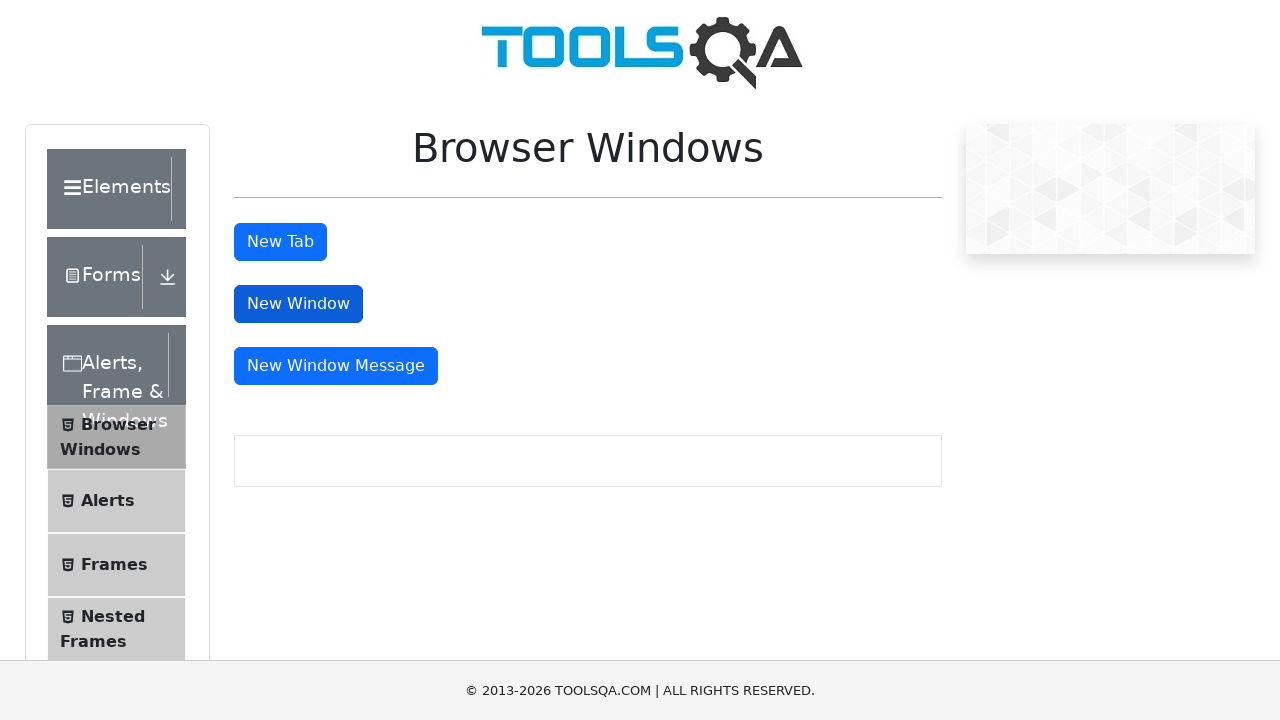

New window finished loading
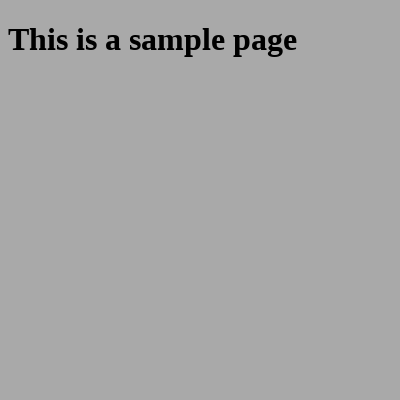

Retrieved new window content: 
This is a sample page



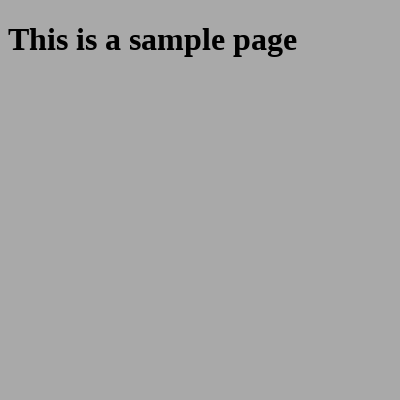

Retrieved parent window title: demosite
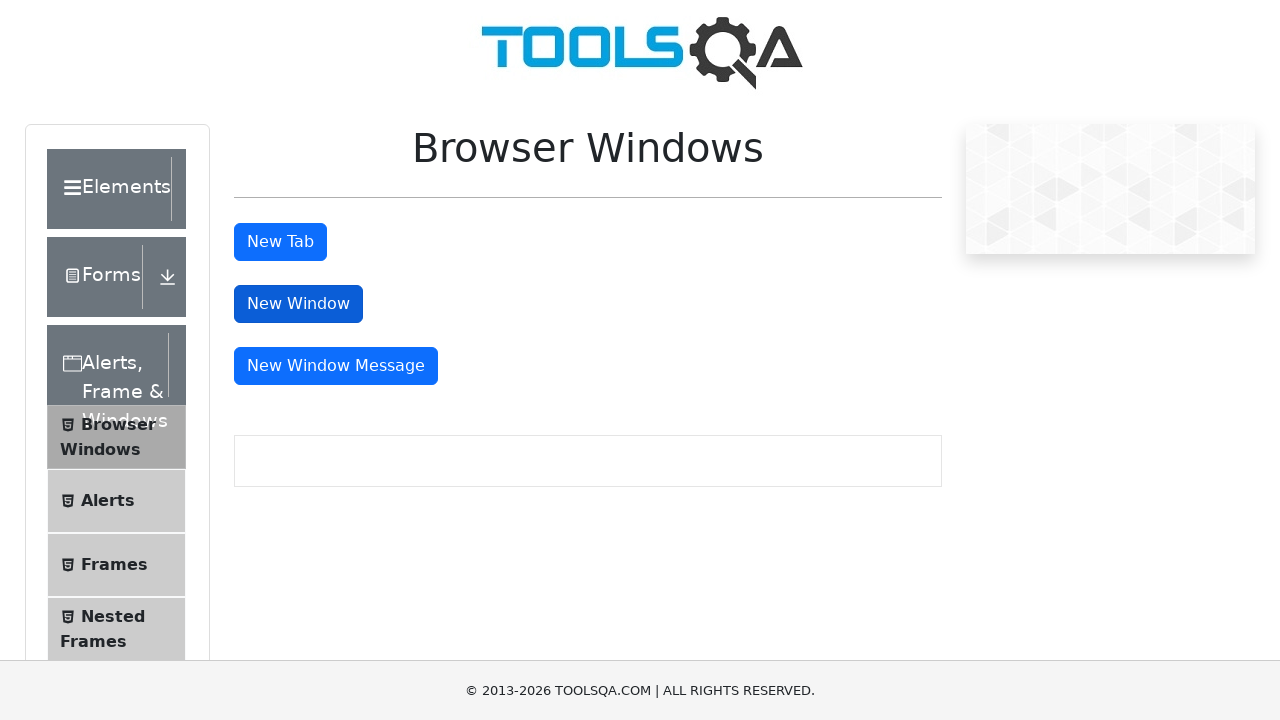

Closed new tab
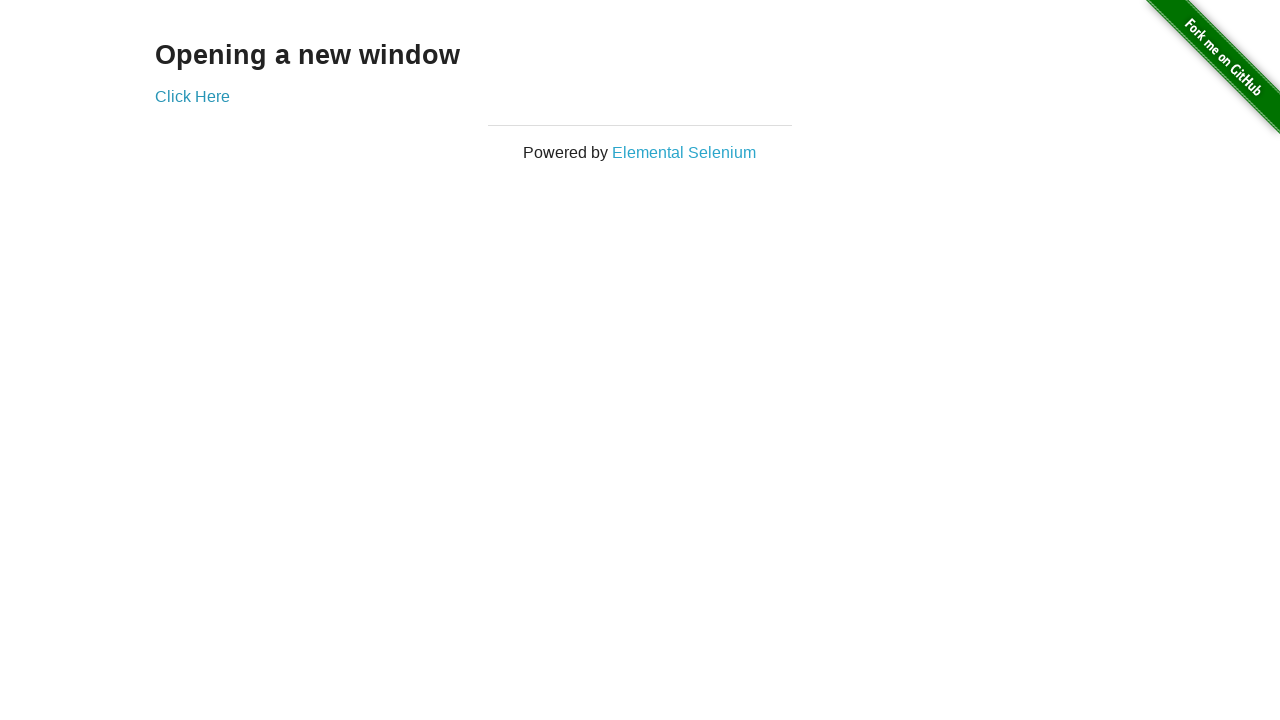

Closed new window
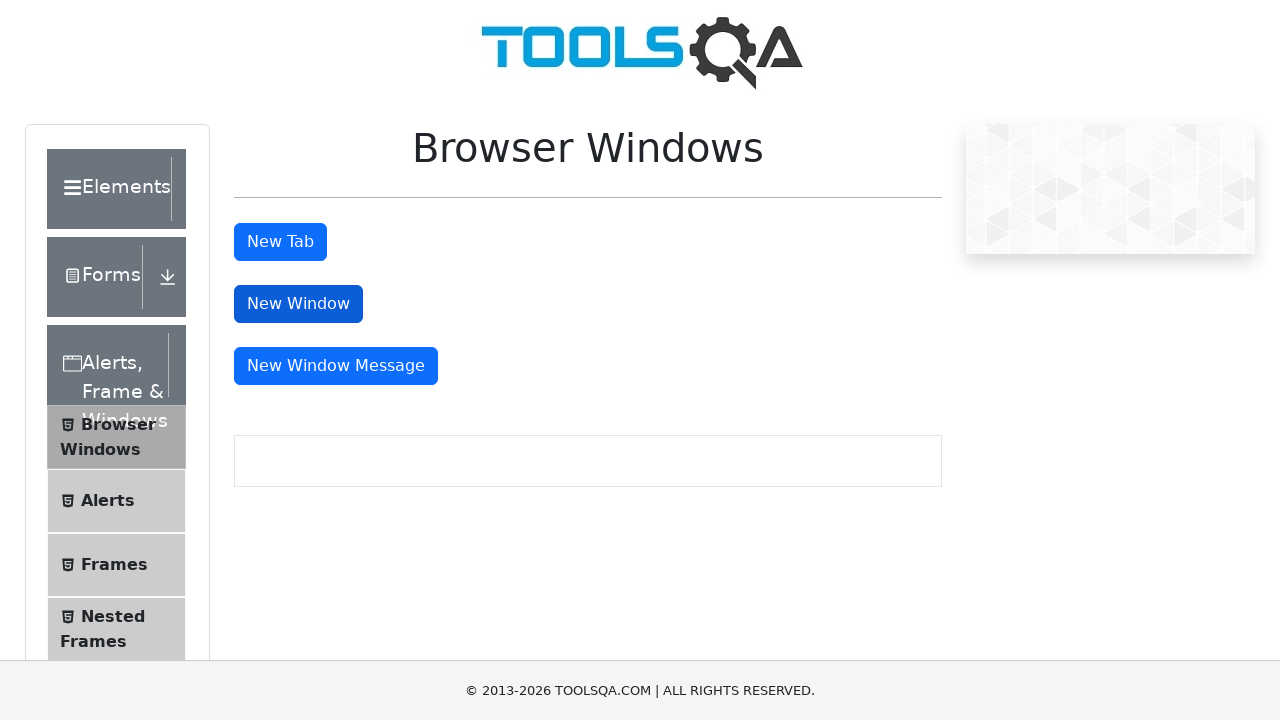

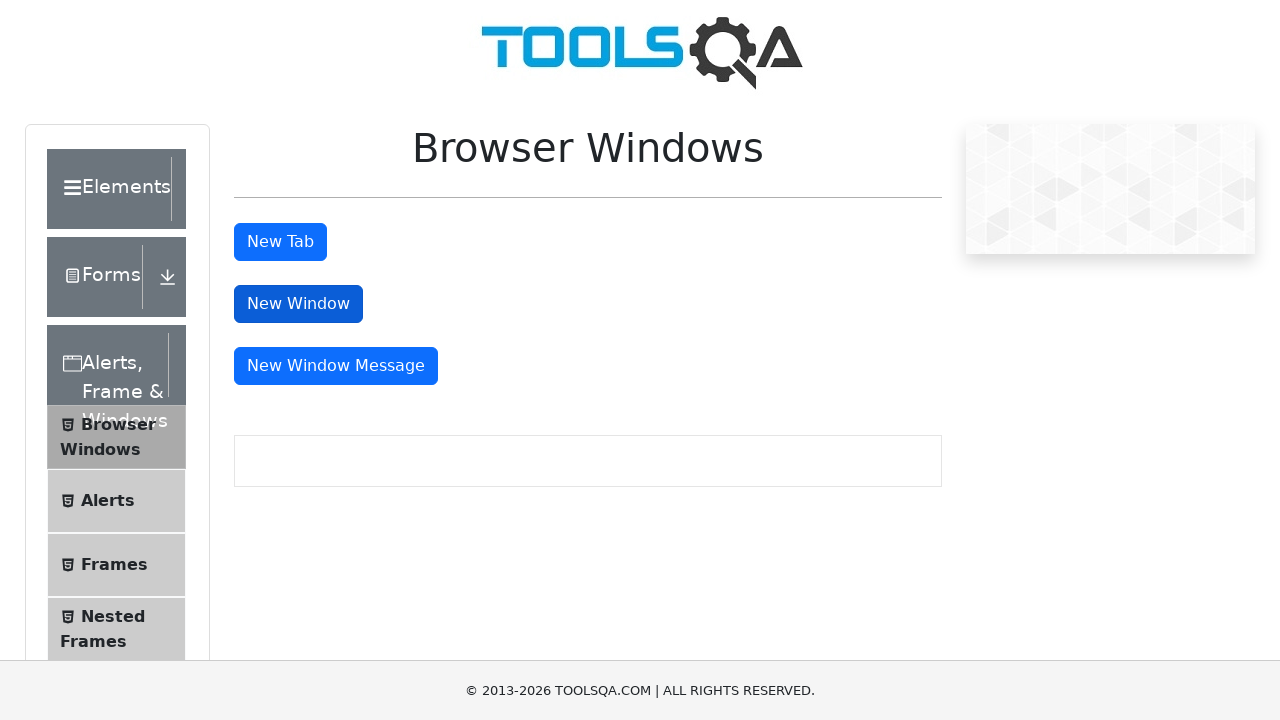